Tests the Greet-A-Cat page displays the default greeting message

Starting URL: https://cs1632.appspot.com/

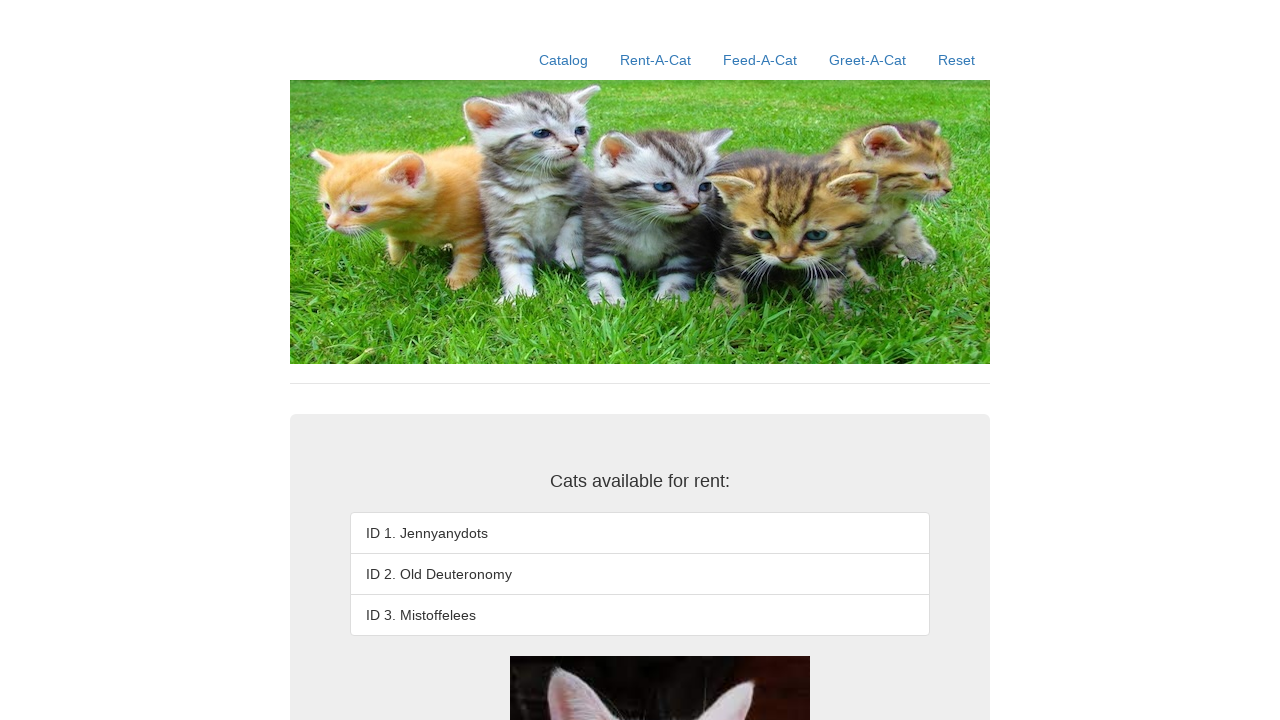

Reset state by clearing cookies
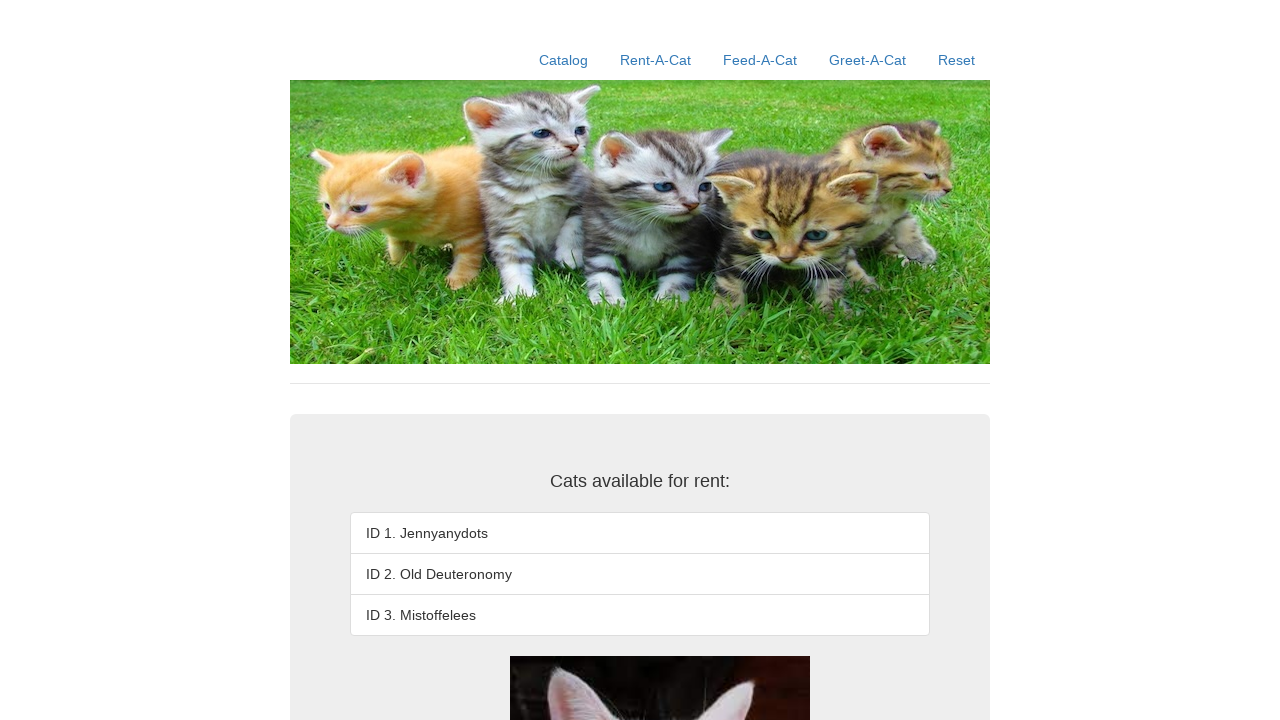

Clicked Greet-A-Cat link at (868, 60) on text=Greet-A-Cat
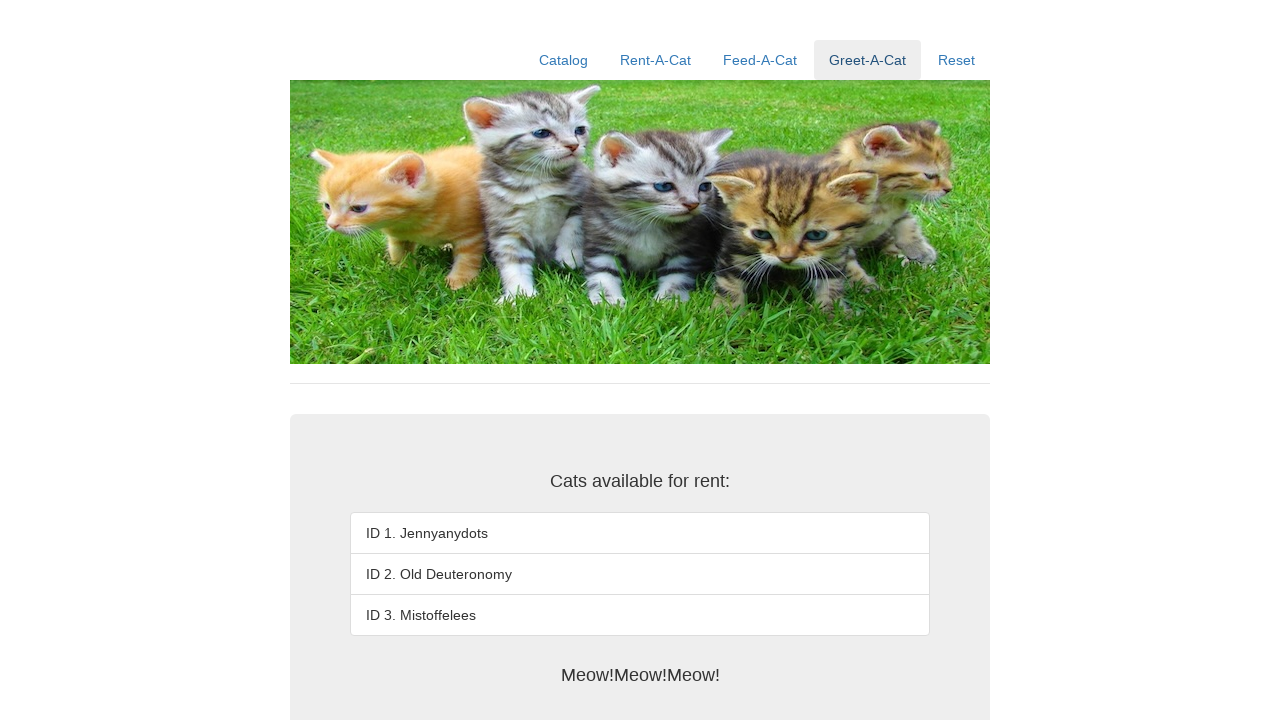

Verified default greeting message displays 'Meow!Meow!Meow!'
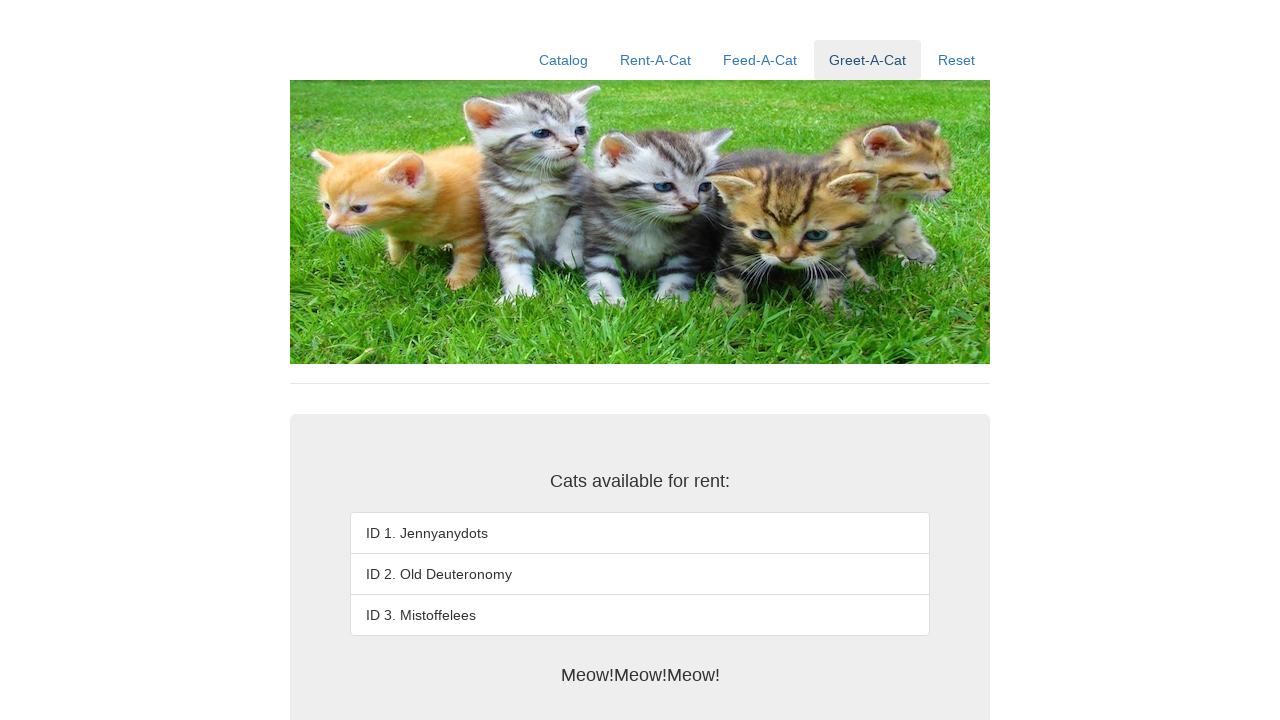

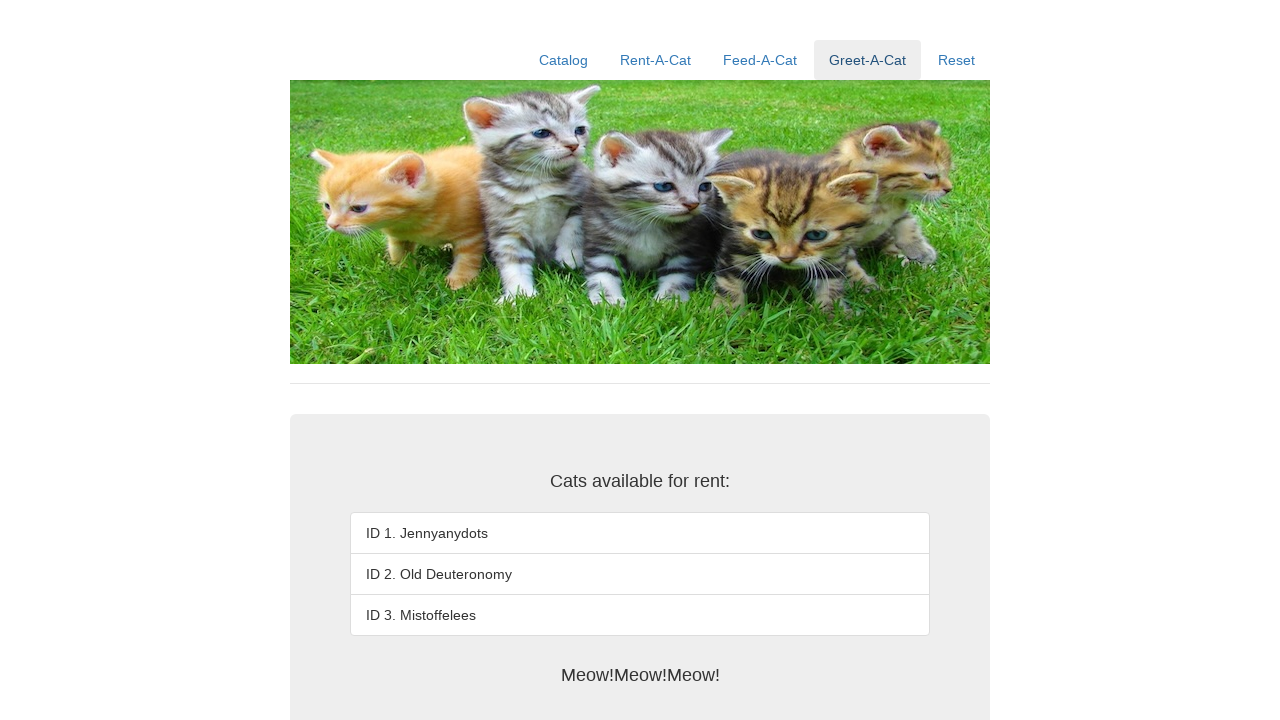